Tests browser navigation functionality by clicking the "forgot password" link, then using browser back, forward, and refresh commands on a demo HR application.

Starting URL: https://opensource-demo.orangehrmlive.com/web/index.php/auth/login

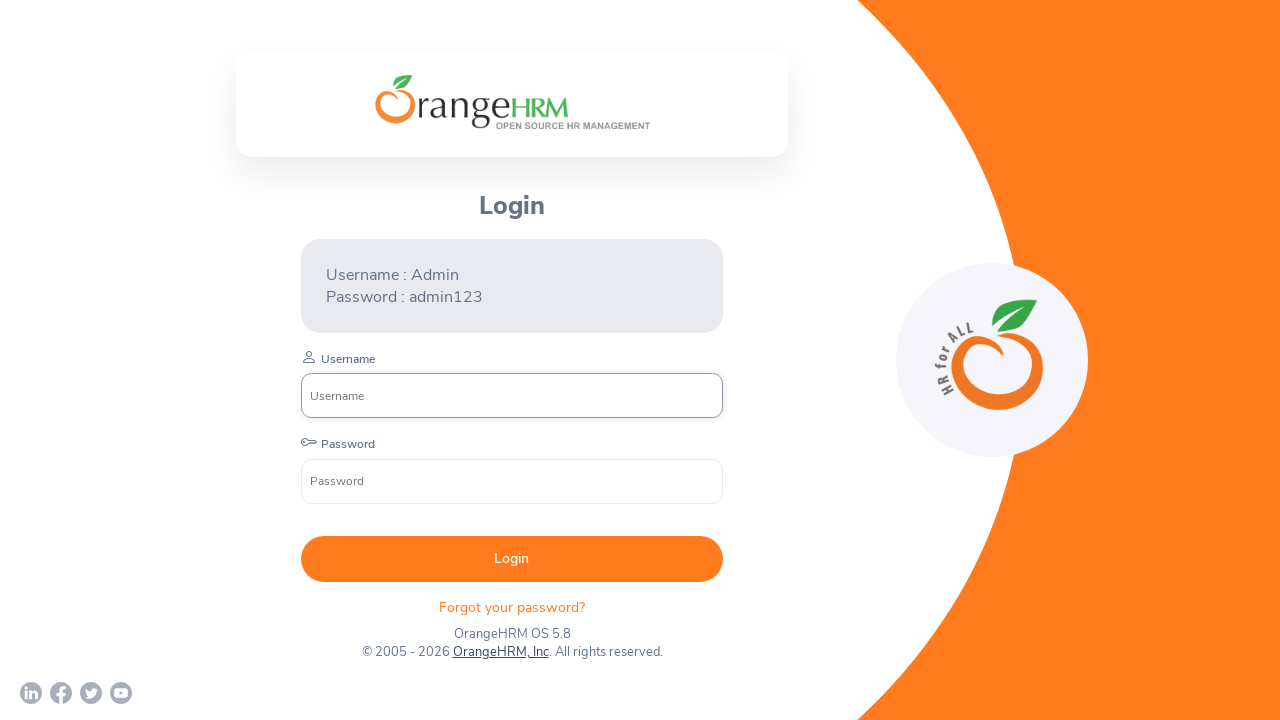

Initial page load completed on OrangeHRM login page
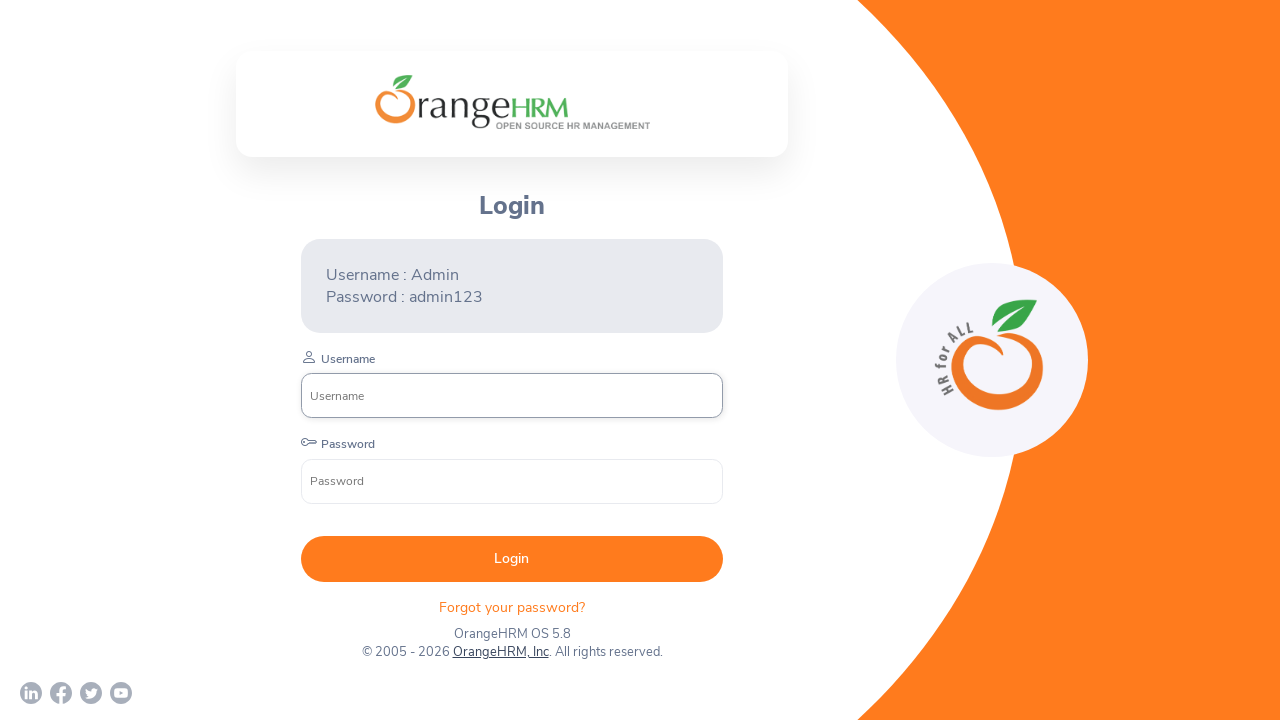

Clicked on 'Forgot your password?' link at (512, 607) on xpath=//p[@class='oxd-text oxd-text--p orangehrm-login-forgot-header']
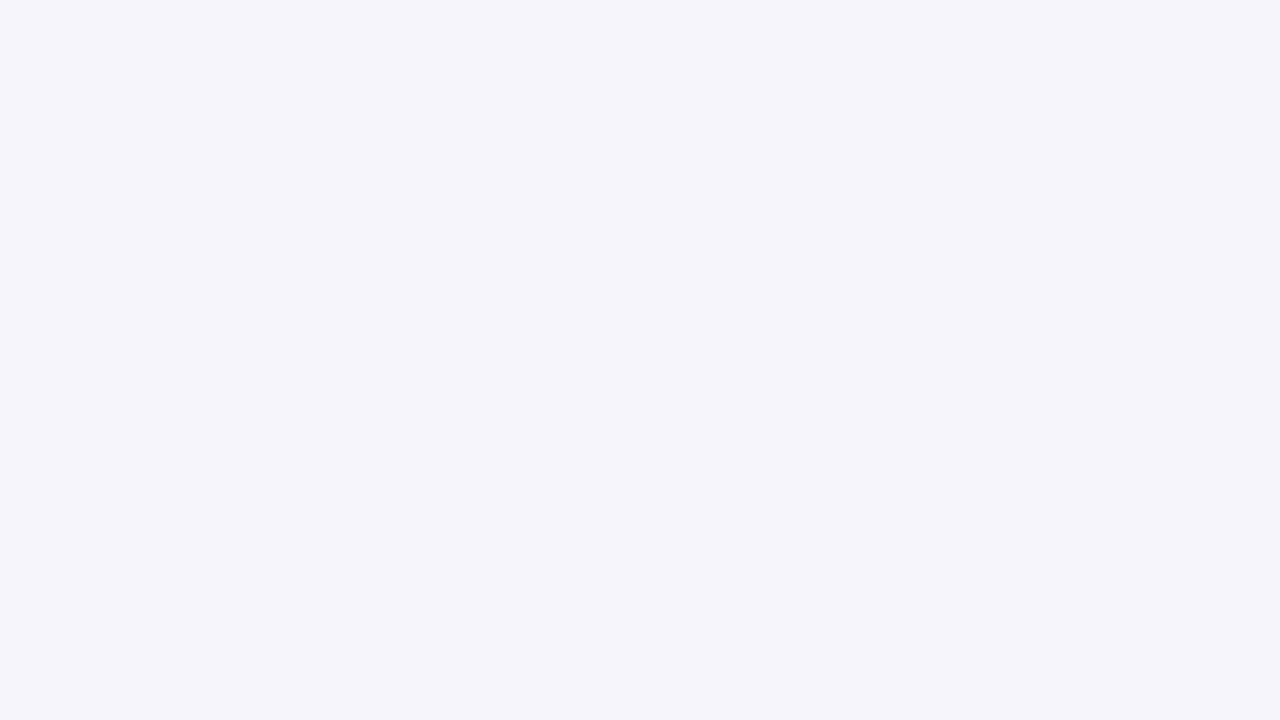

Password reset page loaded after clicking forgot password link
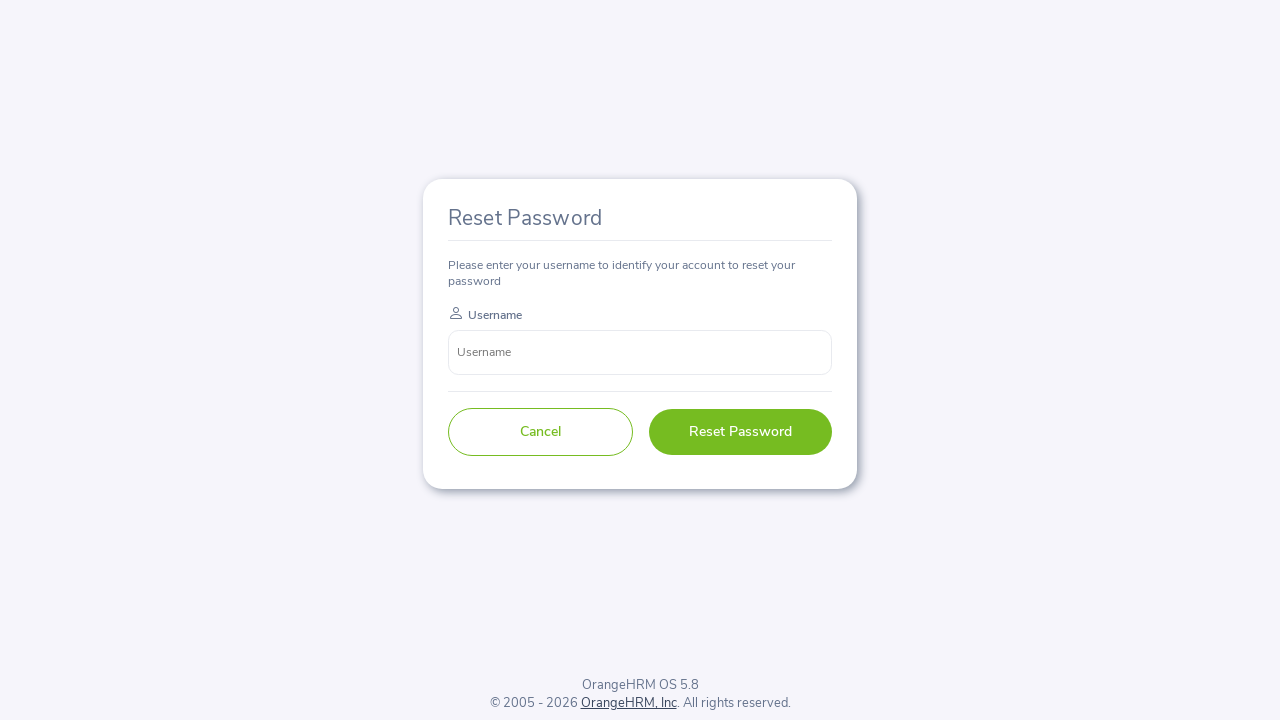

Navigated back to login page using browser back button
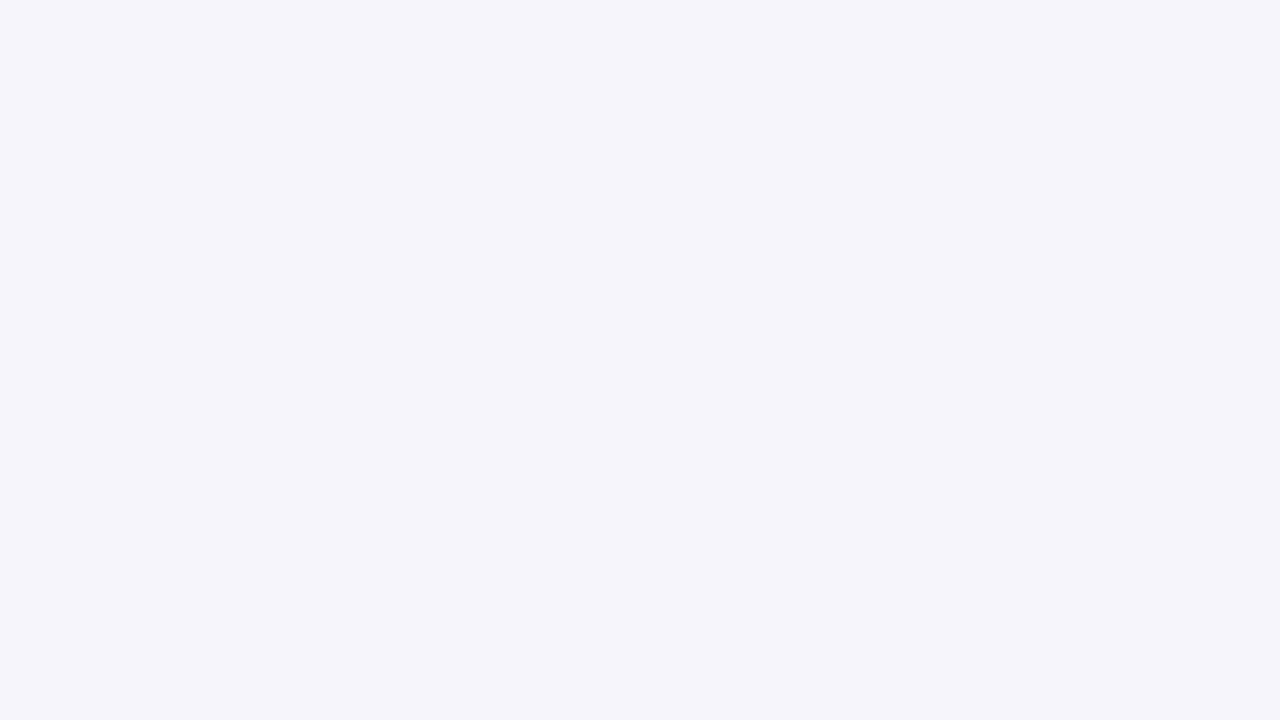

Login page fully loaded after back navigation
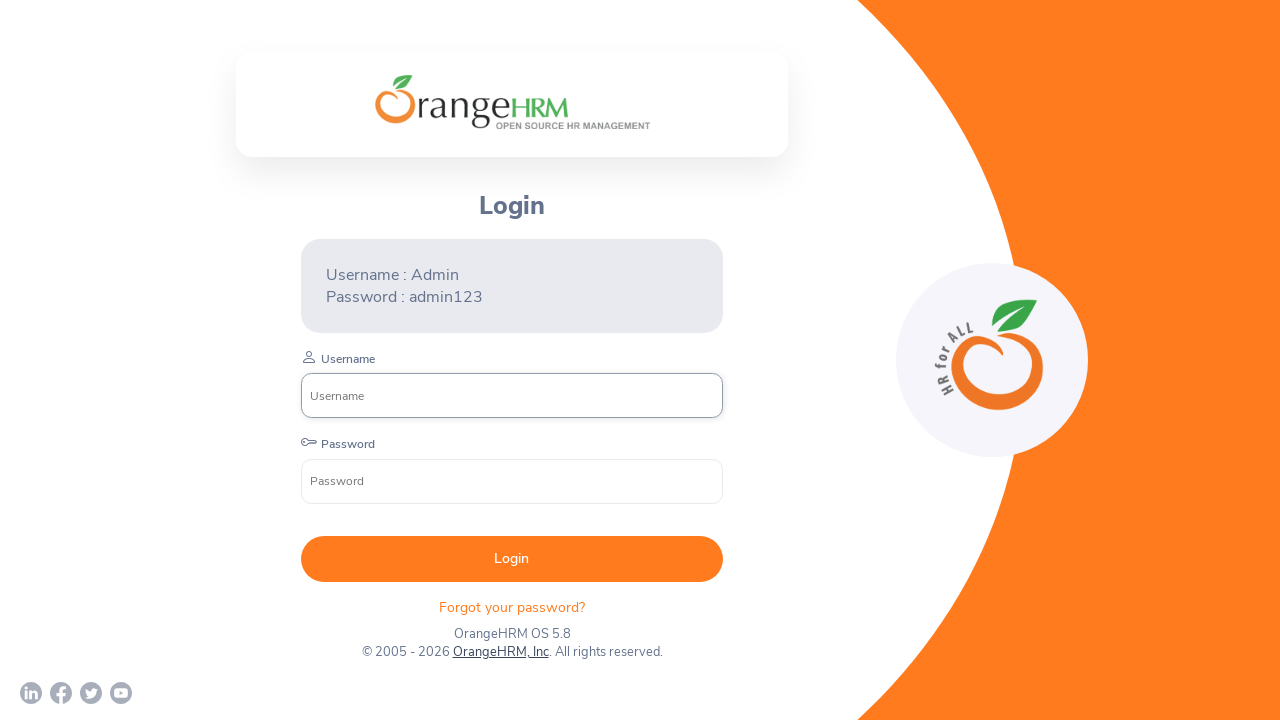

Navigated forward to password reset page using browser forward button
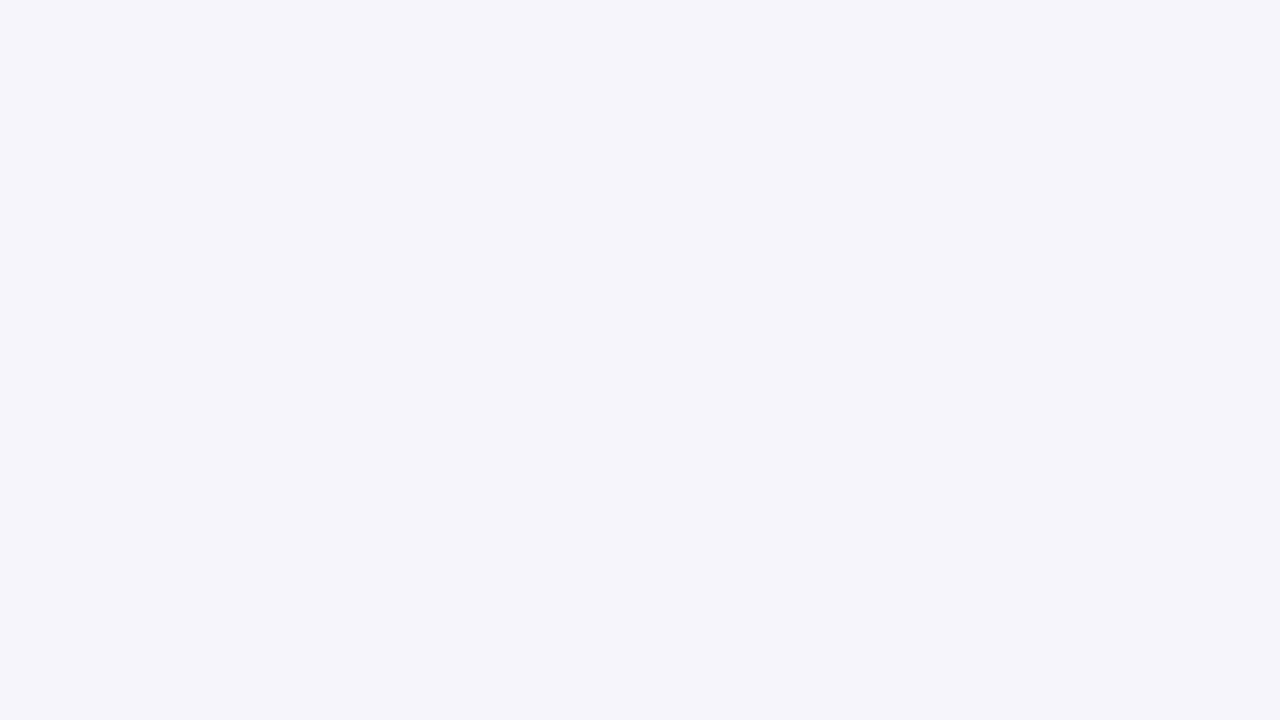

Password reset page fully loaded after forward navigation
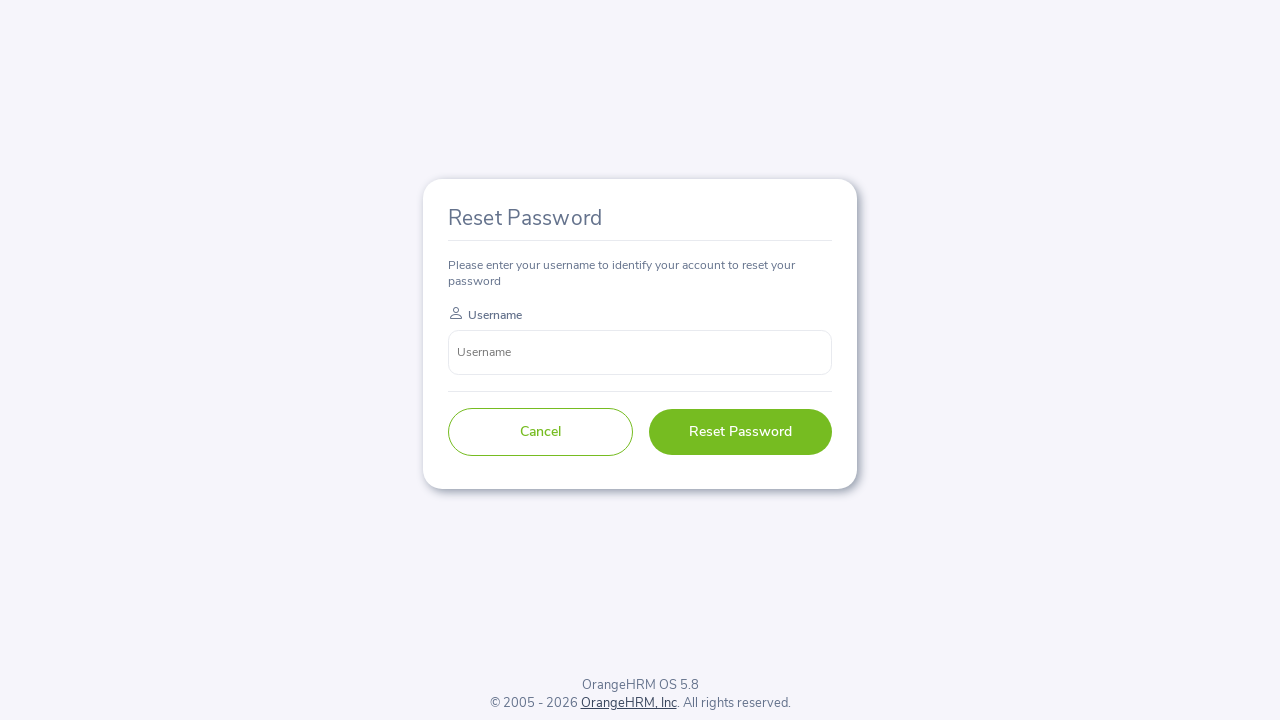

Refreshed the current password reset page
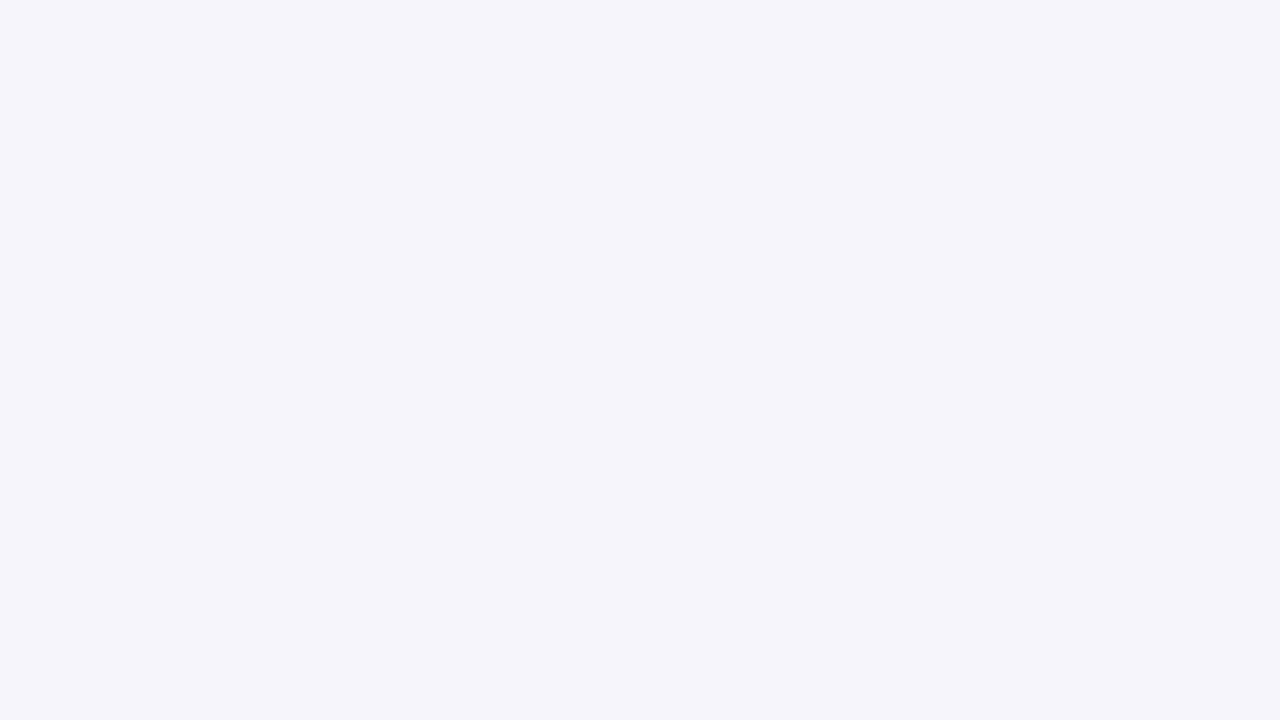

Page fully reloaded and network idle
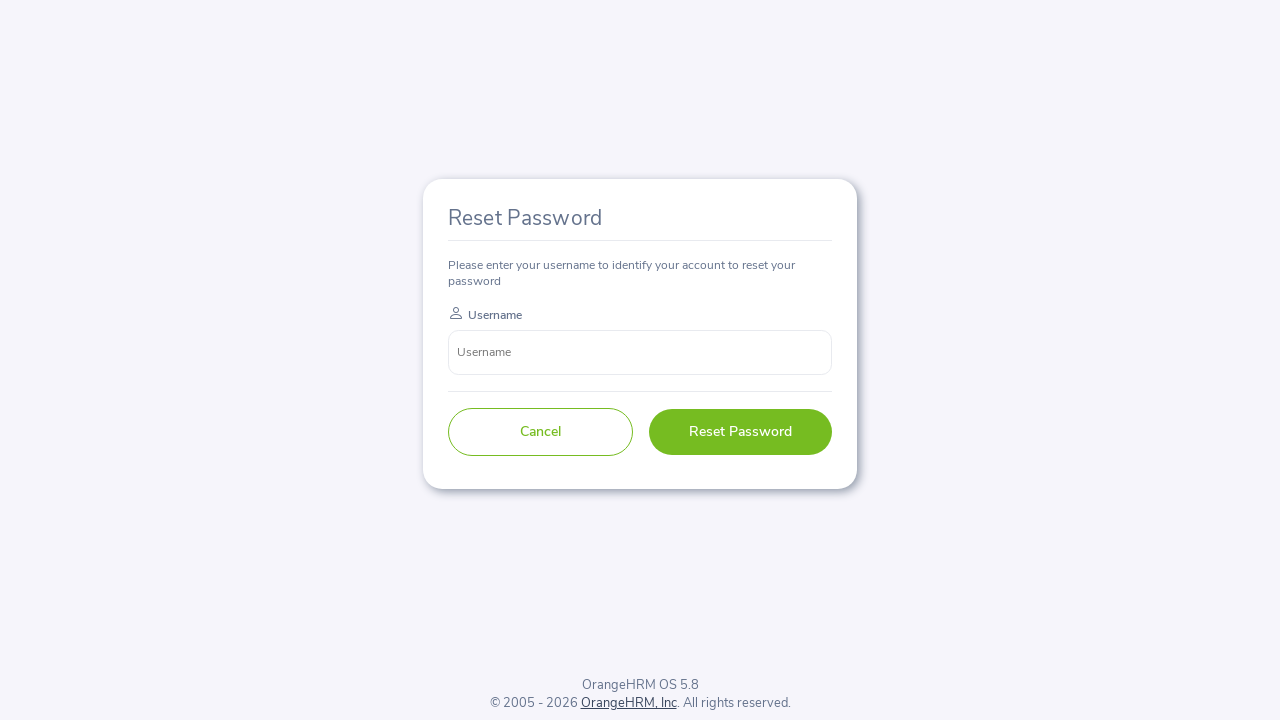

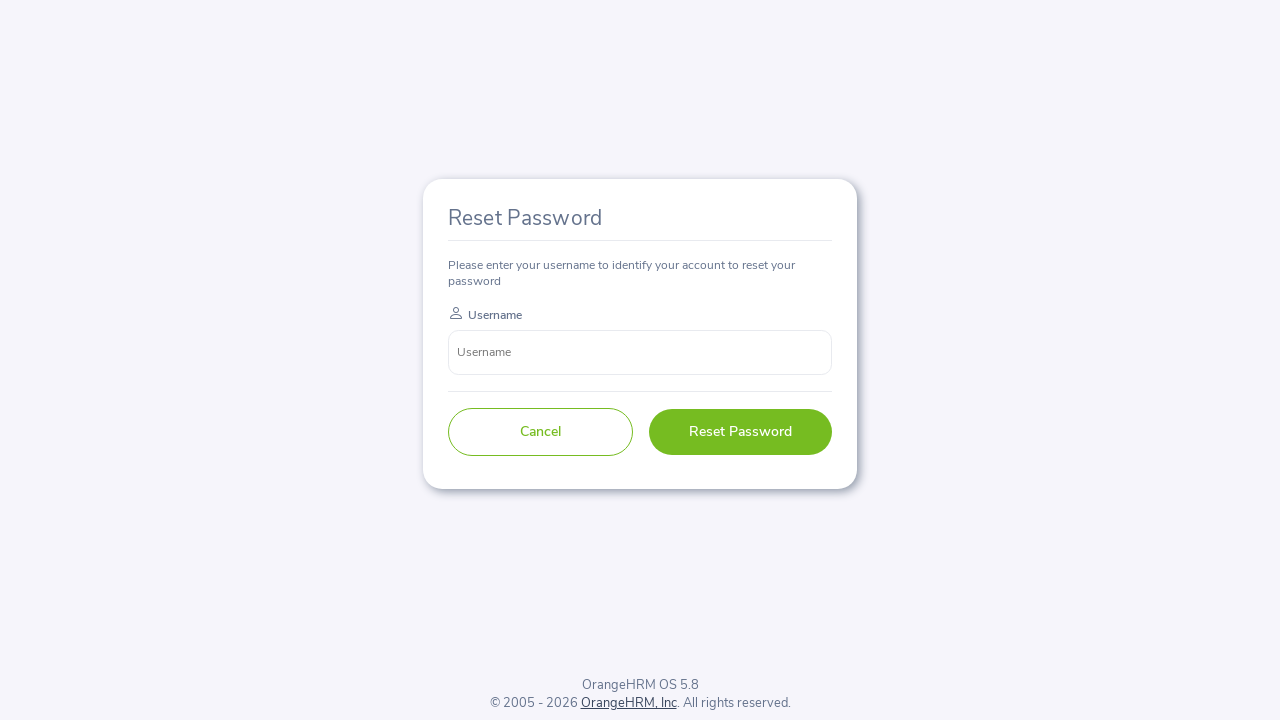